Tests registration form validation with password less than 6 characters, verifying password length error messages

Starting URL: https://alada.vn/tai-khoan/dang-ky.html

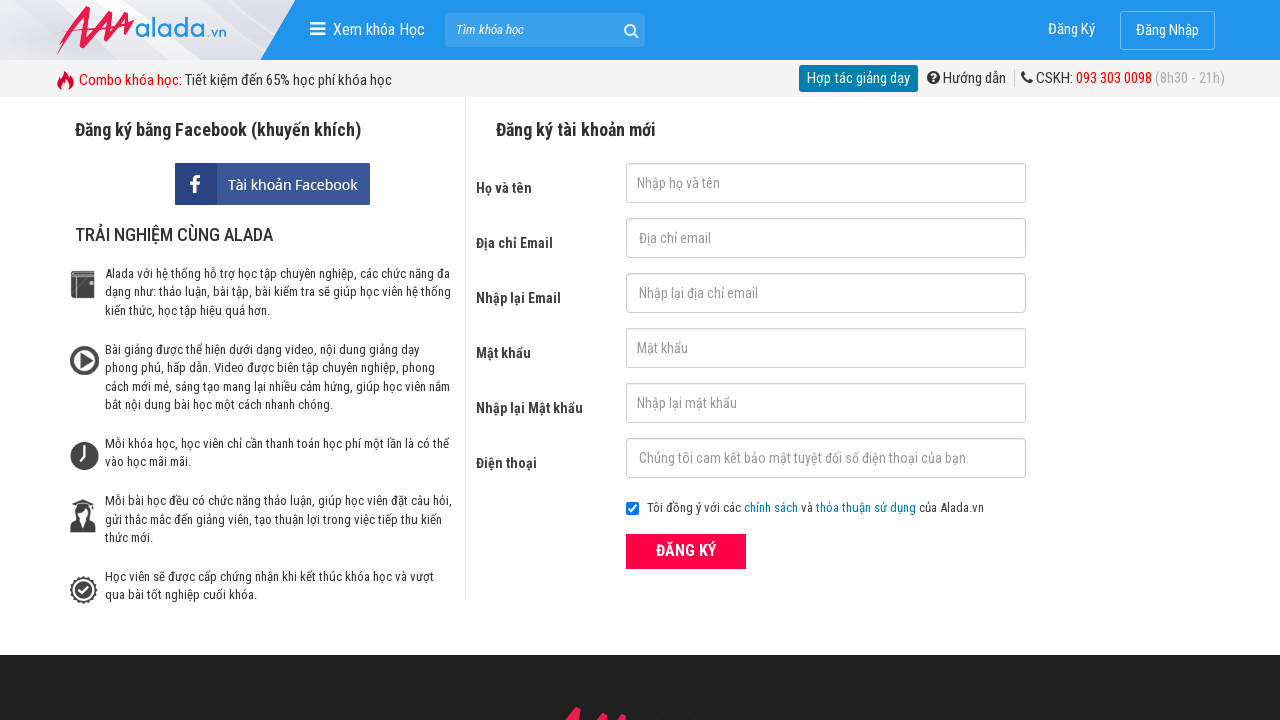

Filled first name field with 'Yen Tran' on #txtFirstname
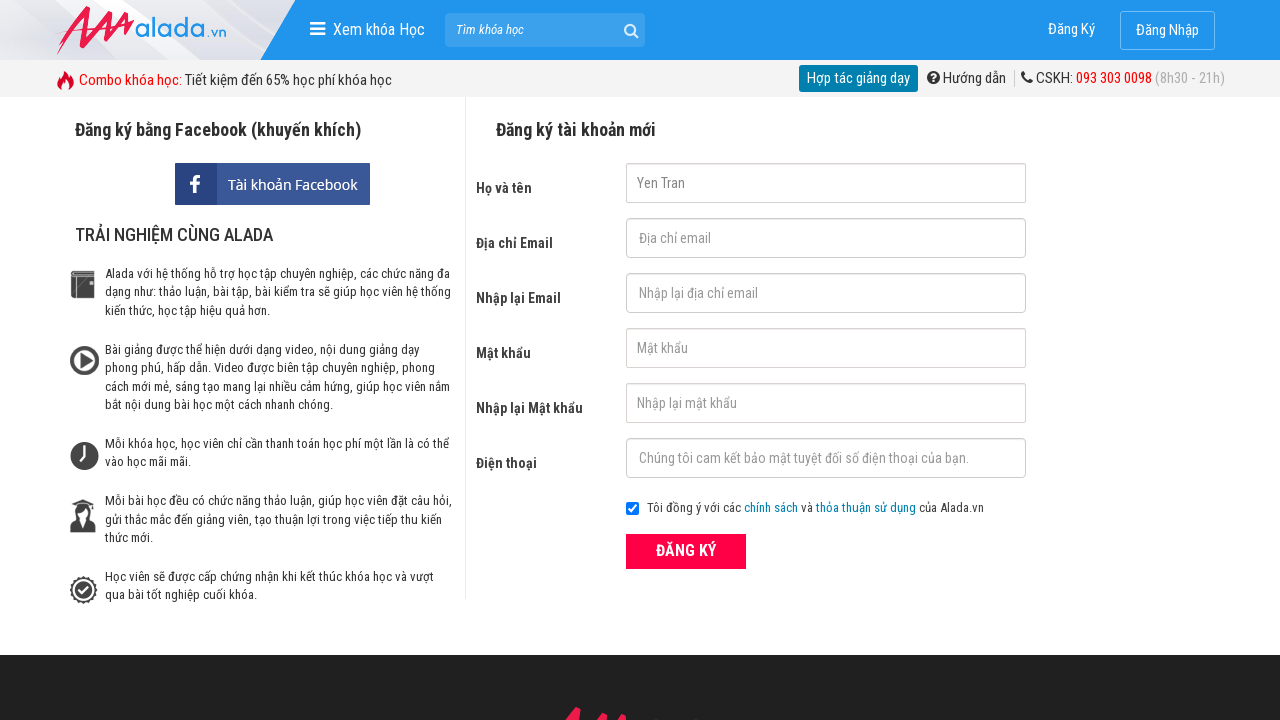

Filled email field with 'yentran18197@gmail.com' on #txtEmail
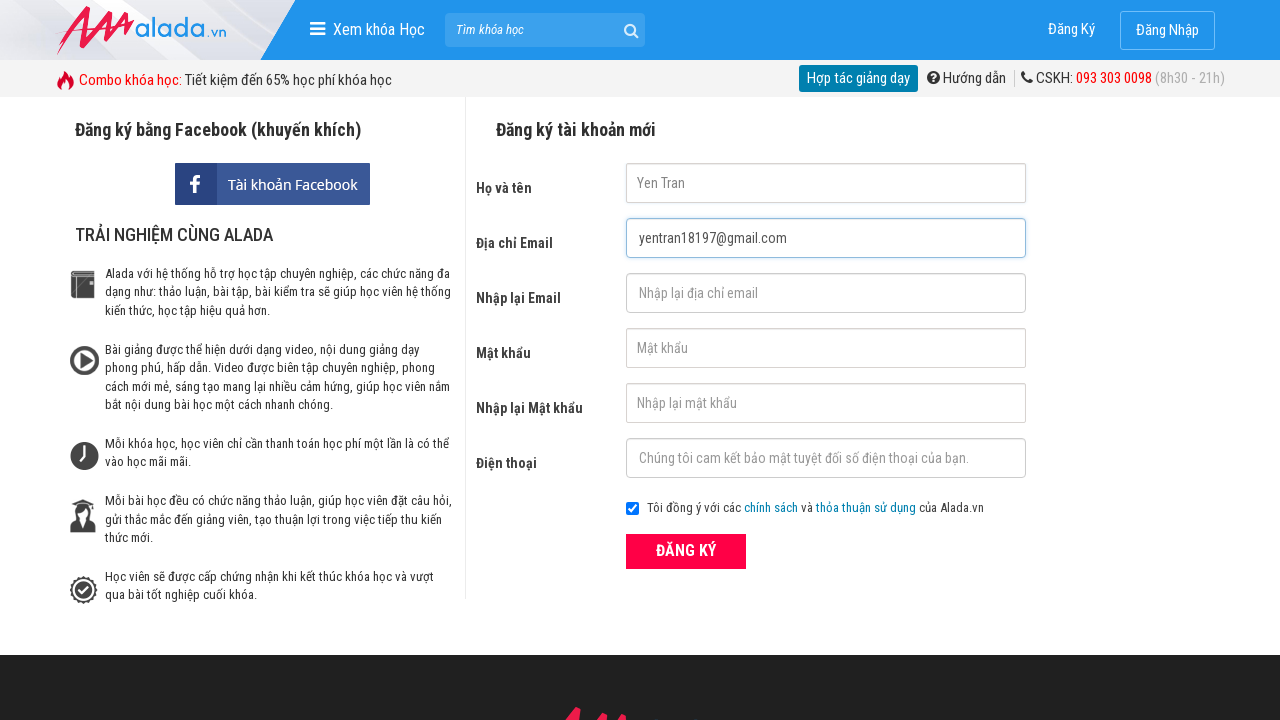

Filled confirm email field with 'yentran18197@gmail.com' on #txtCEmail
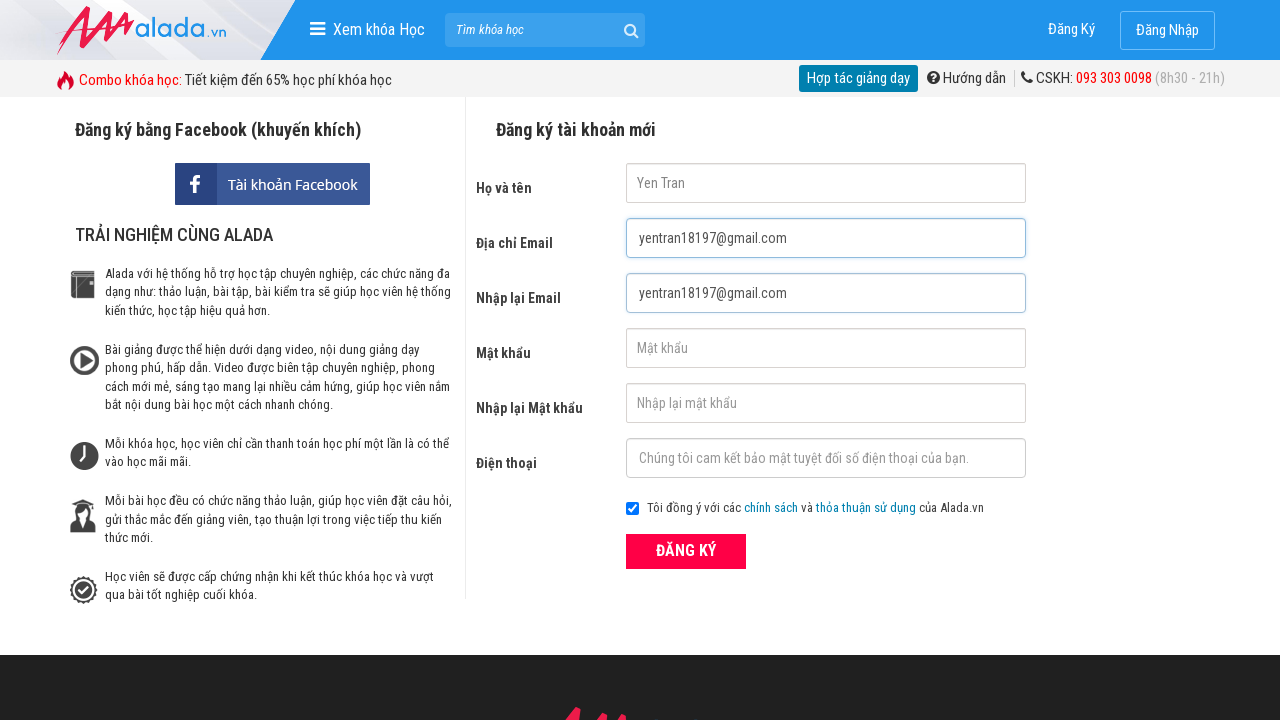

Filled password field with '12345' (less than 6 characters) on #txtPassword
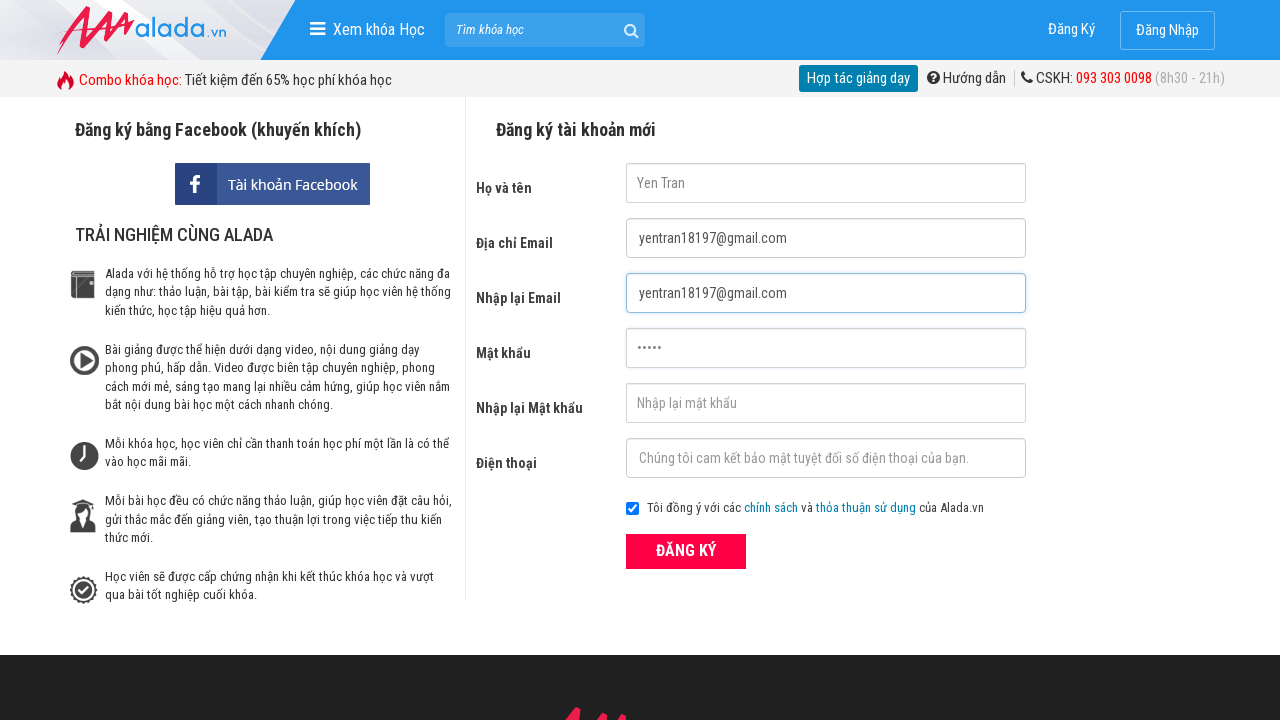

Filled confirm password field with '12345' on #txtCPassword
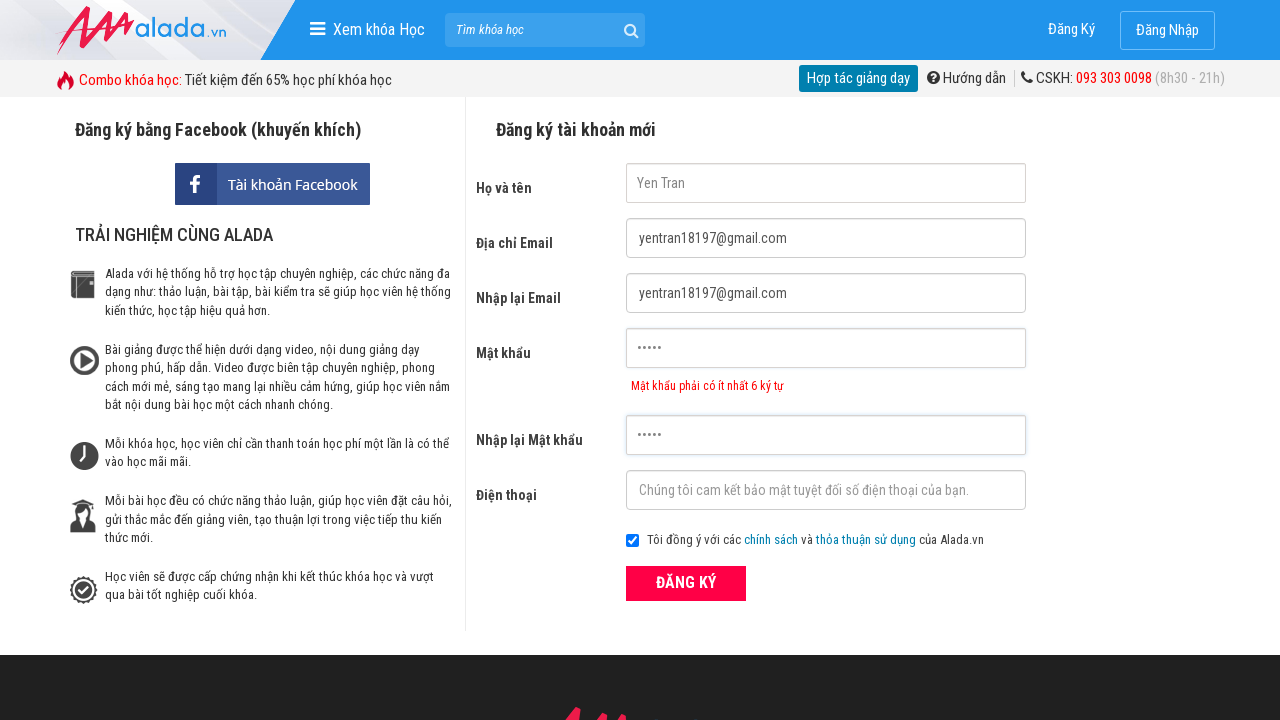

Filled phone field with '0985158197' on #txtPhone
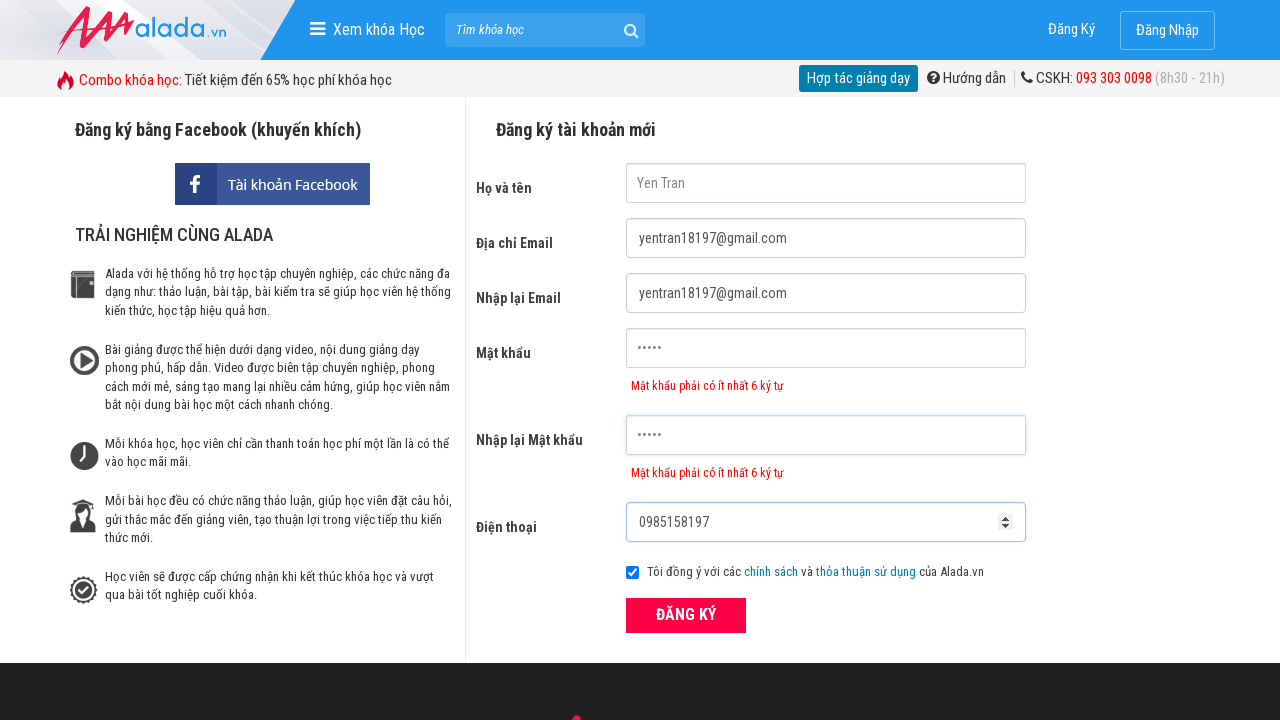

Clicked register button to submit form at (686, 615) on xpath=//form[@id='frmLogin']//button[text()='ĐĂNG KÝ']
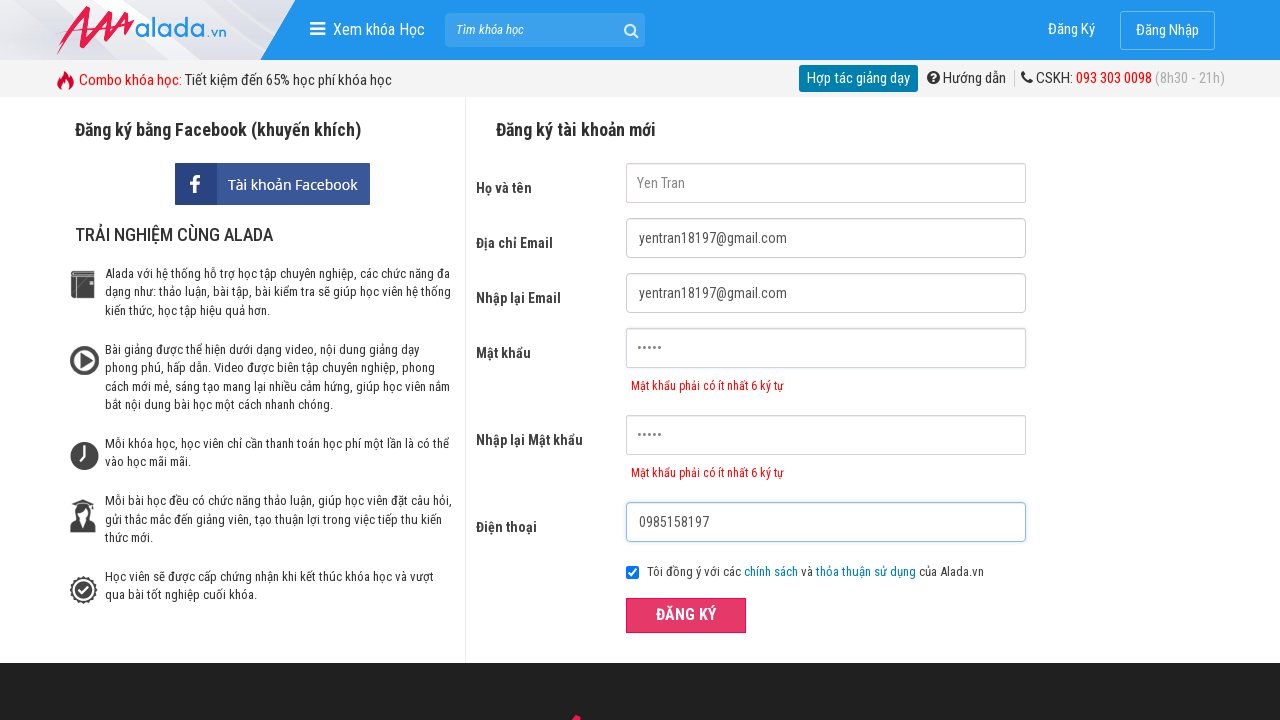

Password error message appeared on form
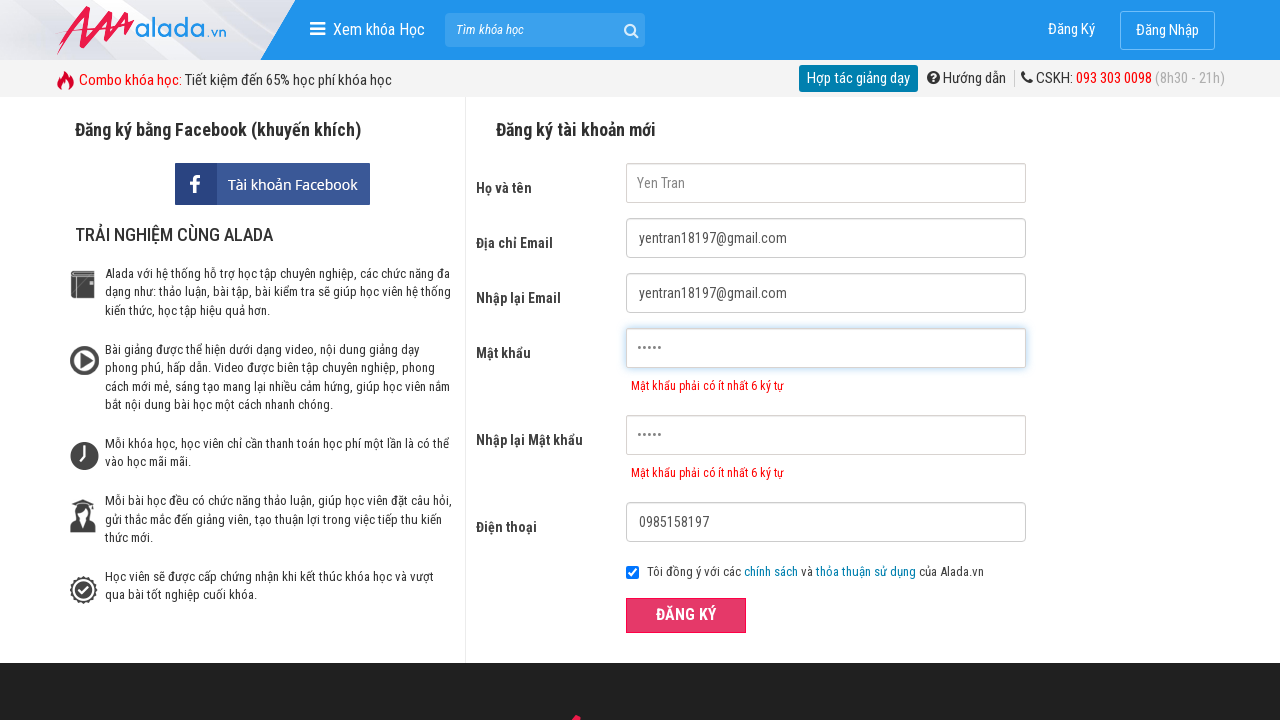

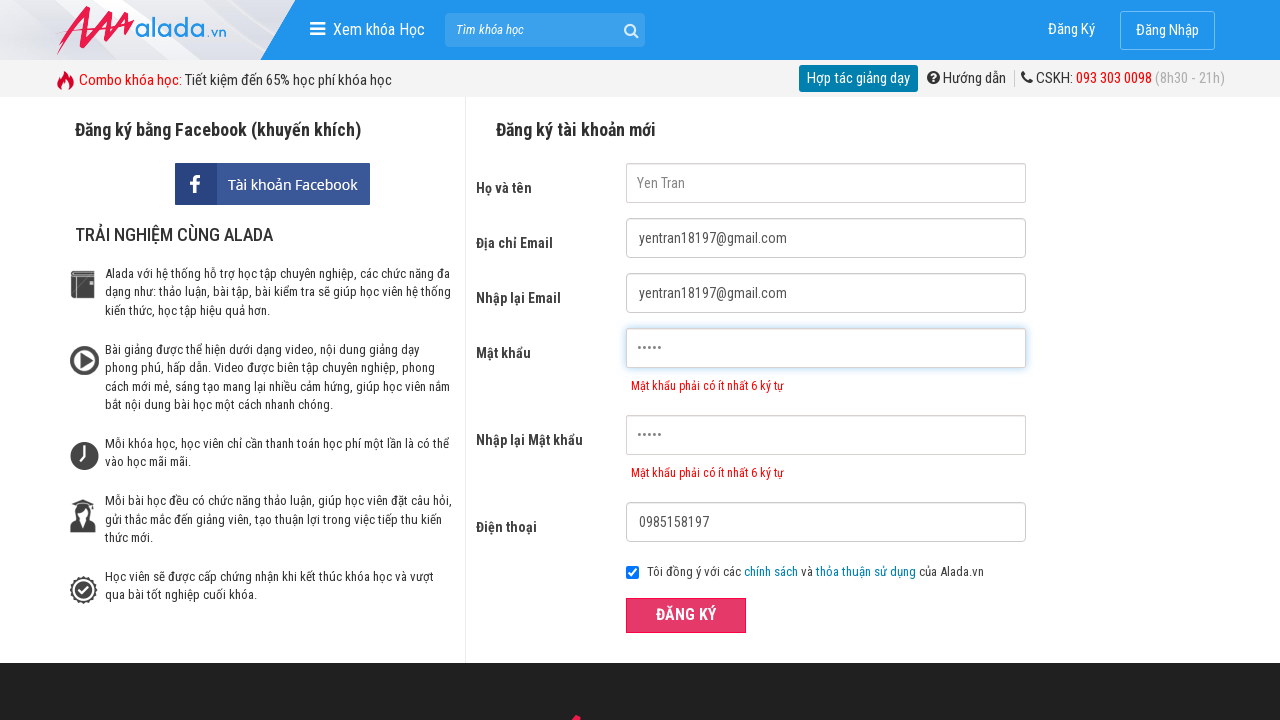